Navigates to the OrangeHRM demo application and verifies that the page title matches the expected value "OrangeHRM"

Starting URL: https://opensource-demo.orangehrmlive.com/

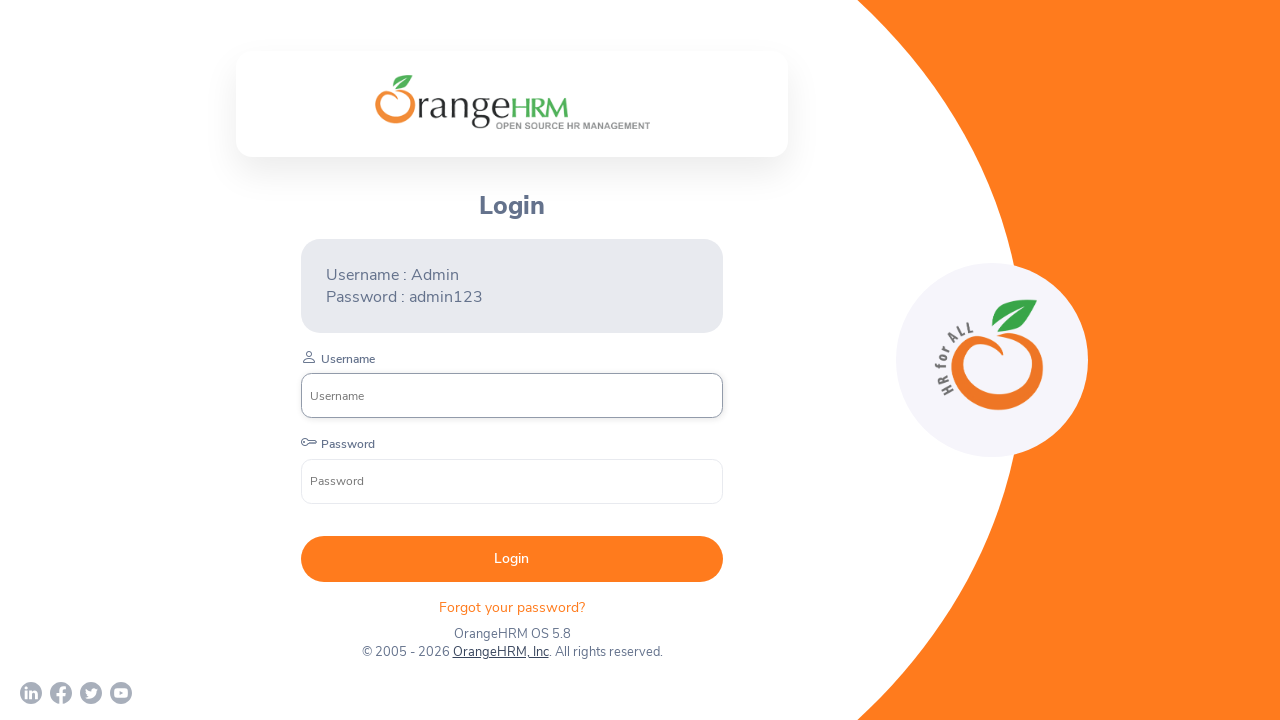

Waited for page to load (domcontentloaded state)
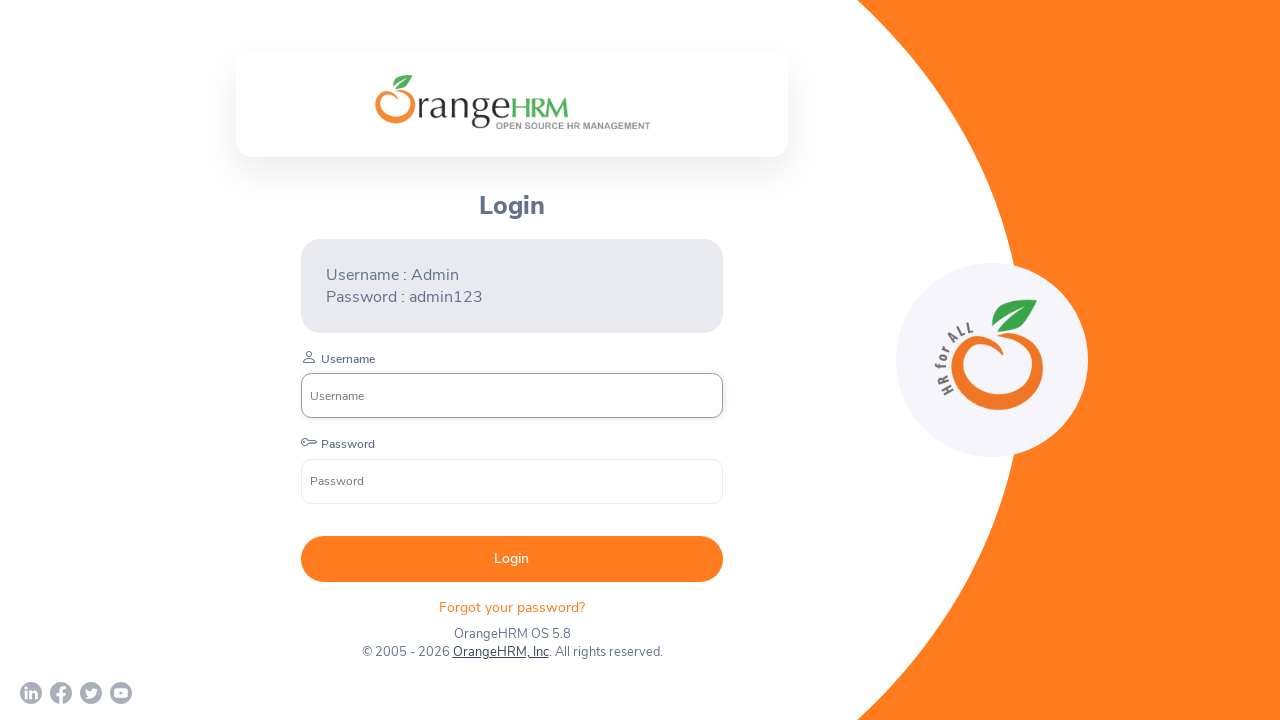

Retrieved page title: 'OrangeHRM'
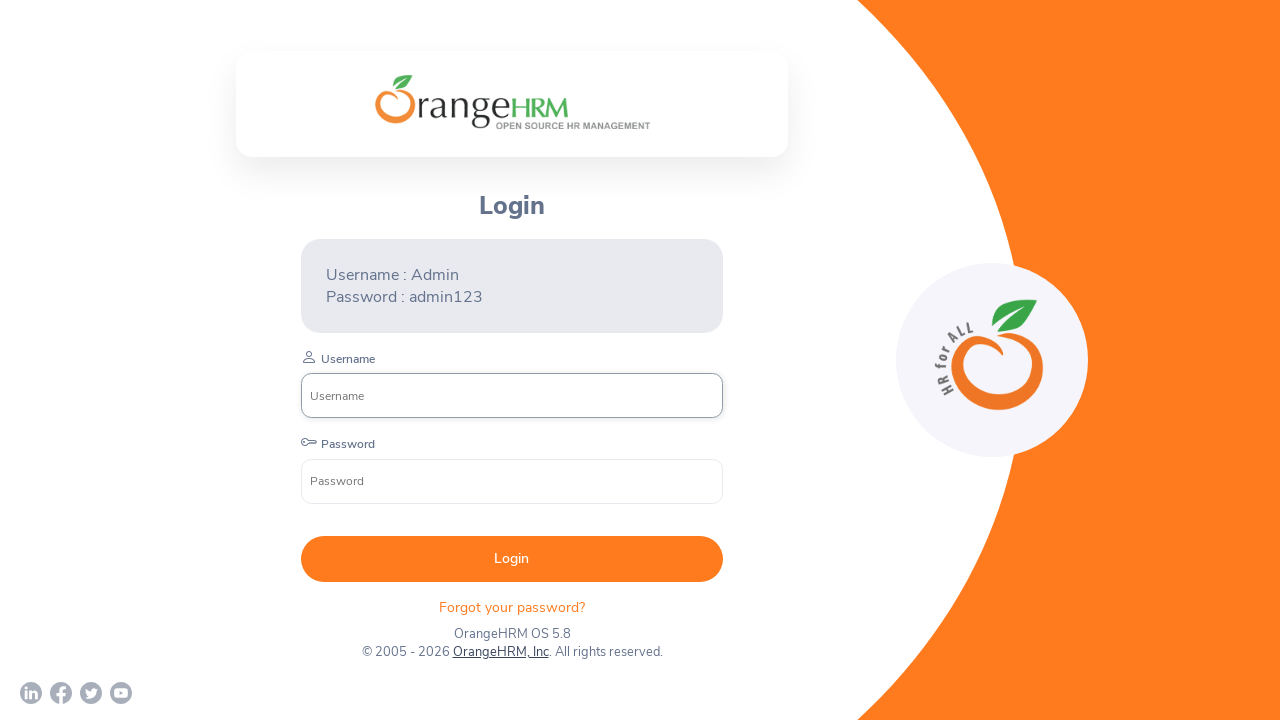

Set expected title to 'OrangeHRM'
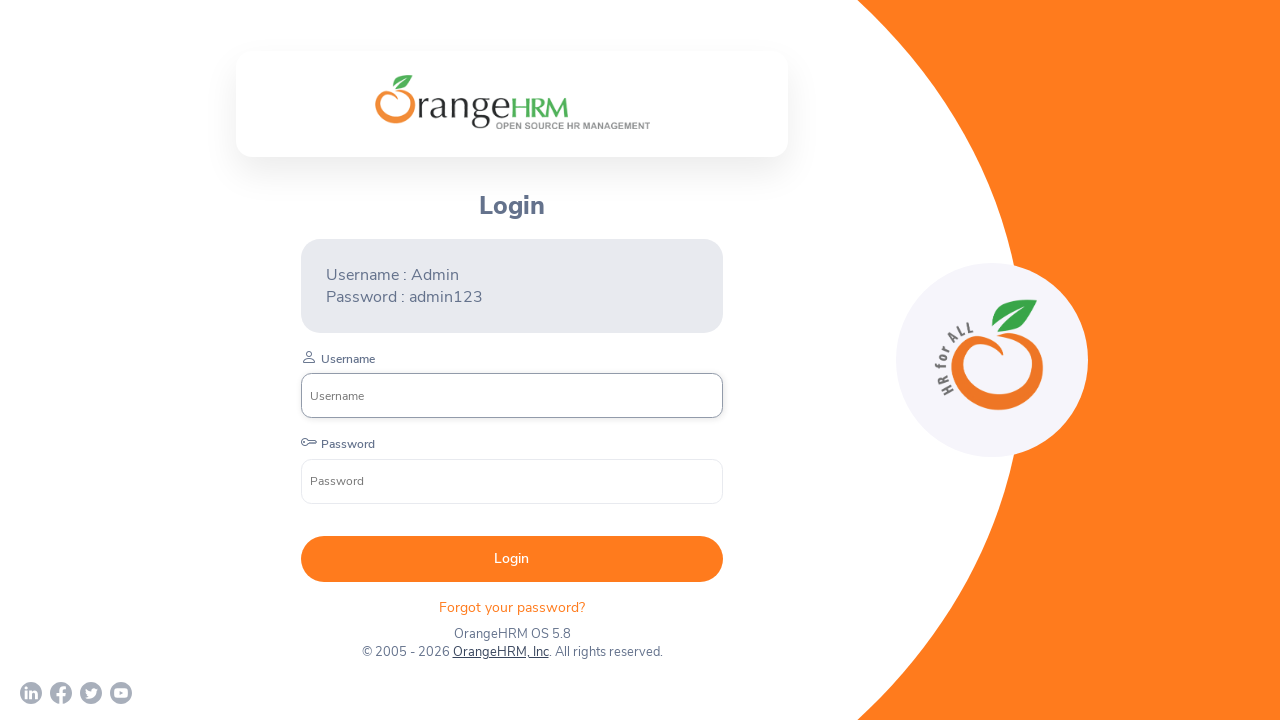

Verified page title contains expected value 'OrangeHRM'
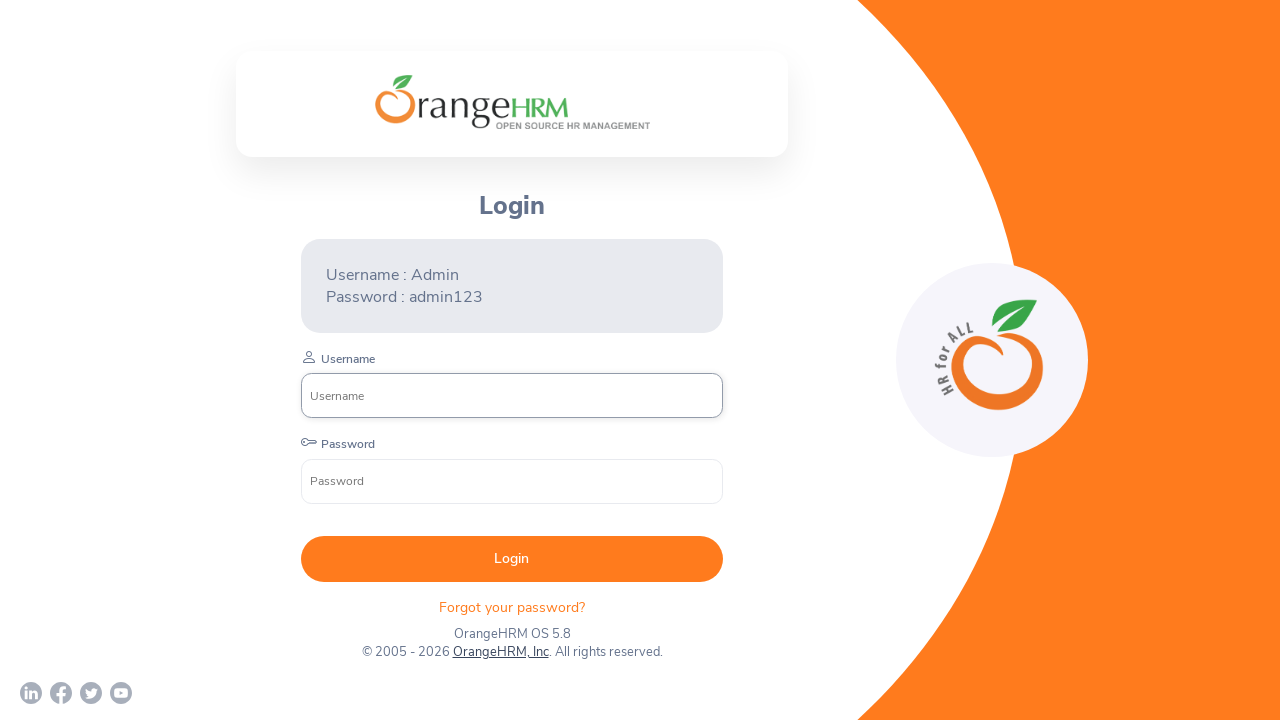

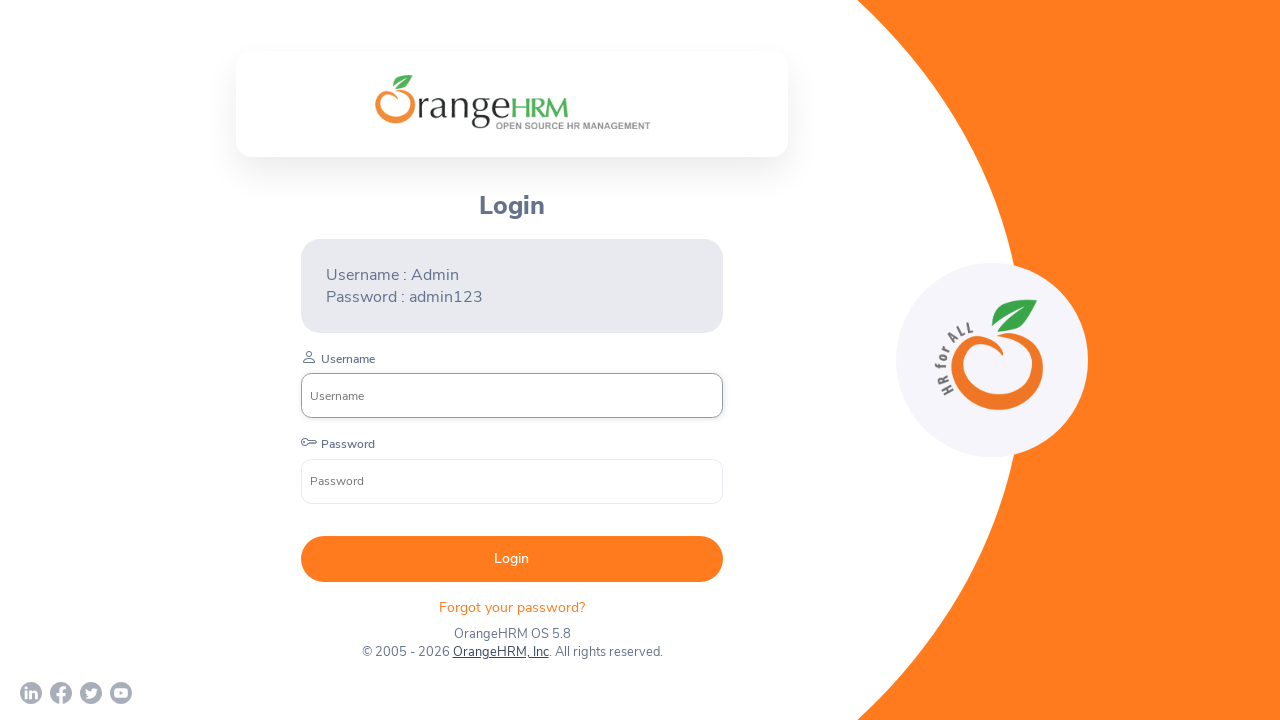